Tests the forgot password functionality by submitting an email with an incorrect subdomain and verifying that an appropriate error message is displayed

Starting URL: https://app.ckcapital.co.uk/signin

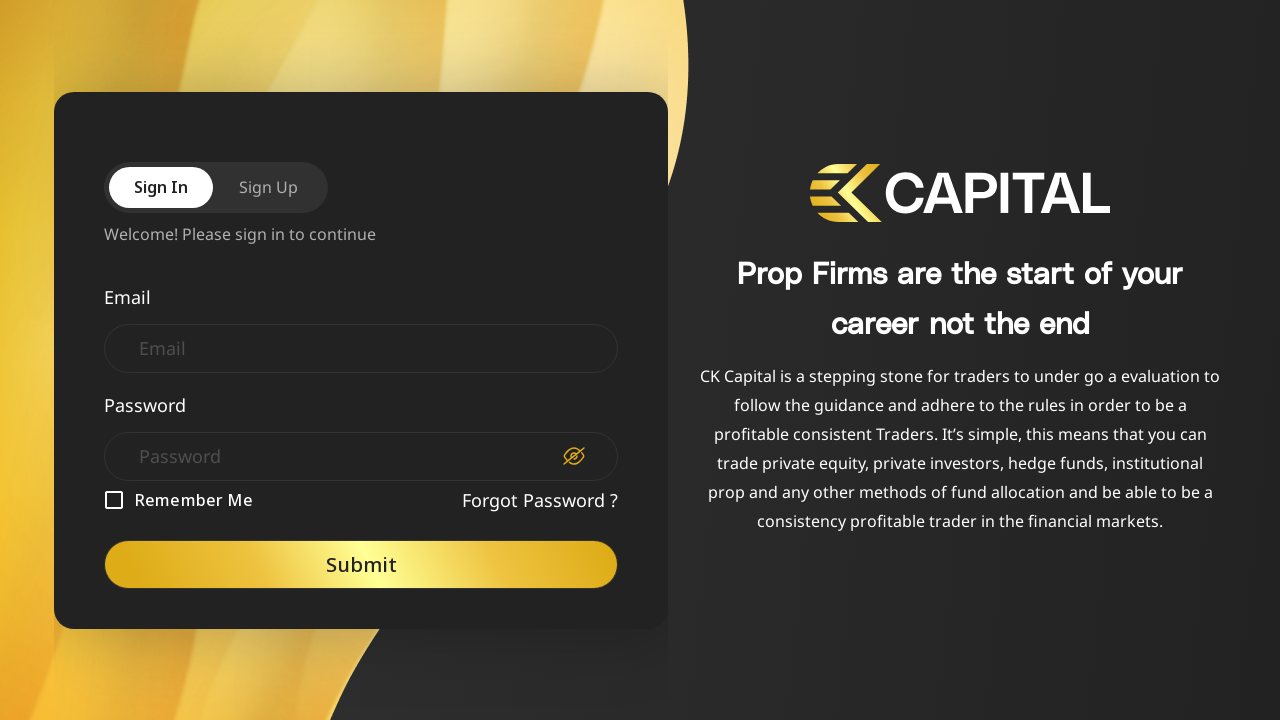

Waited for 'Forgot Password ?' link to be visible
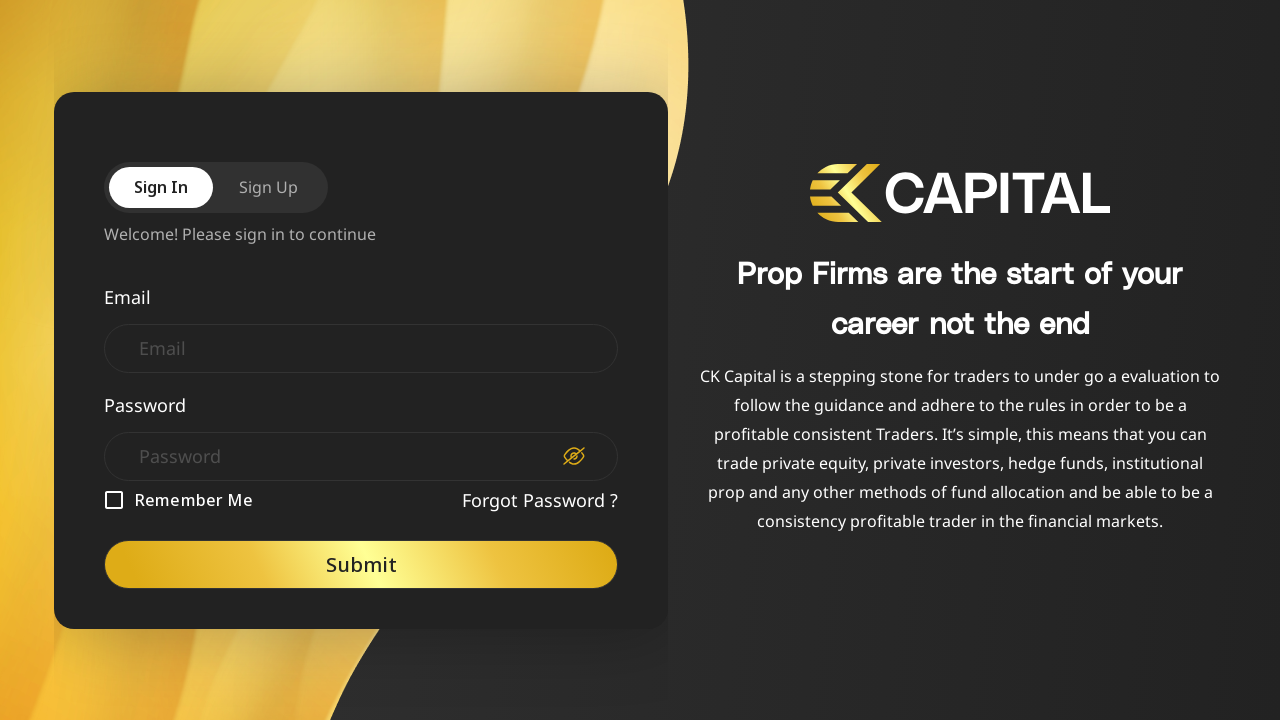

Clicked on 'Forgot Password ?' link at (540, 500) on xpath=//label[normalize-space()='Forgot Password ?']
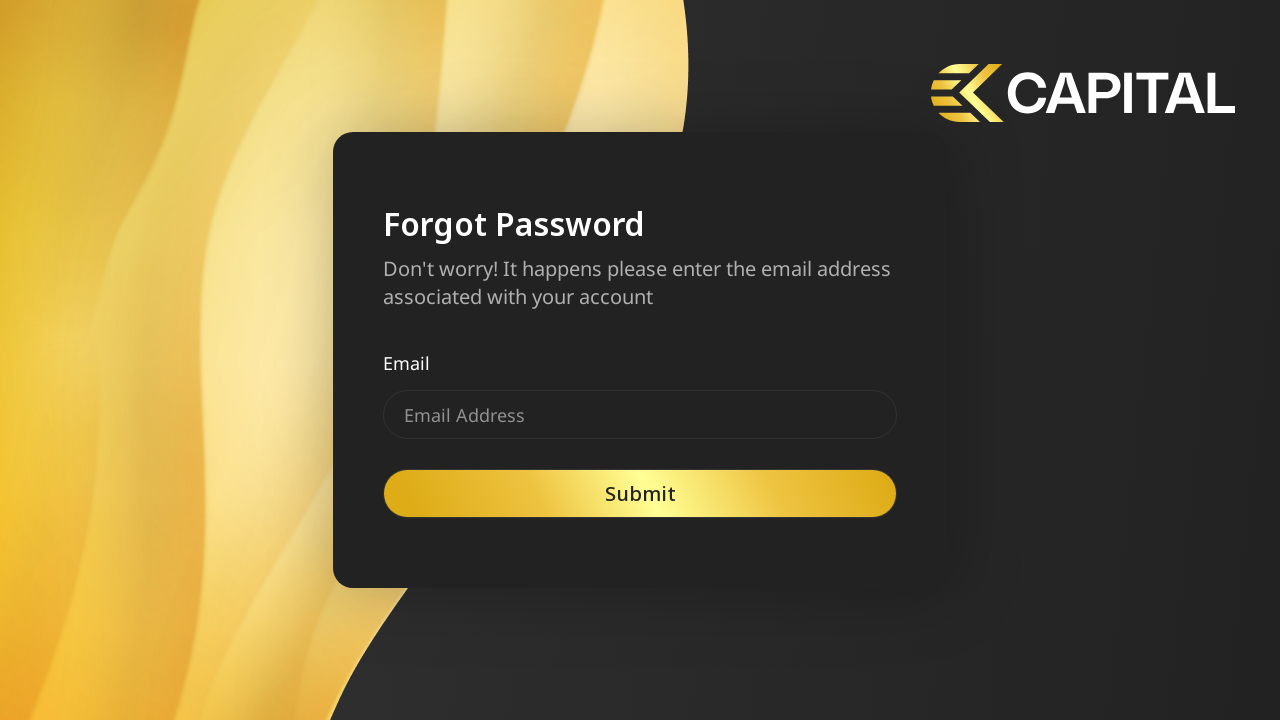

Waited 3 seconds for forgot password form to load
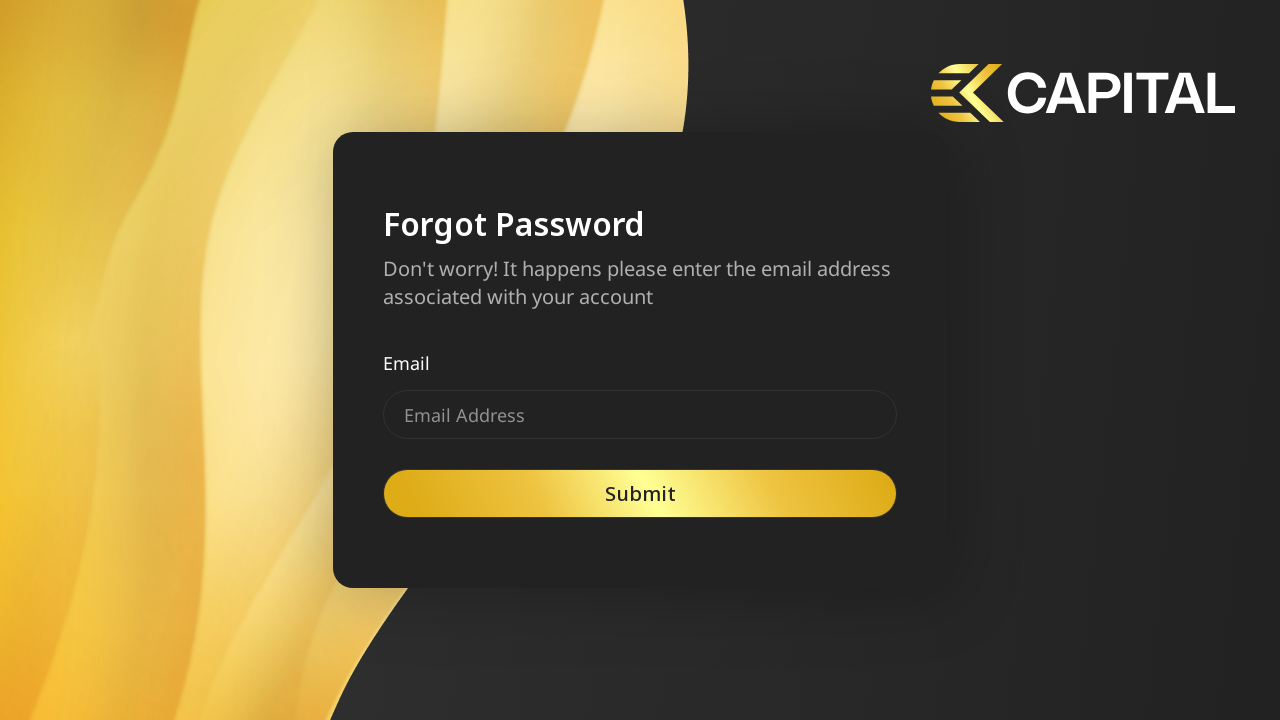

Waited for email input field to be available
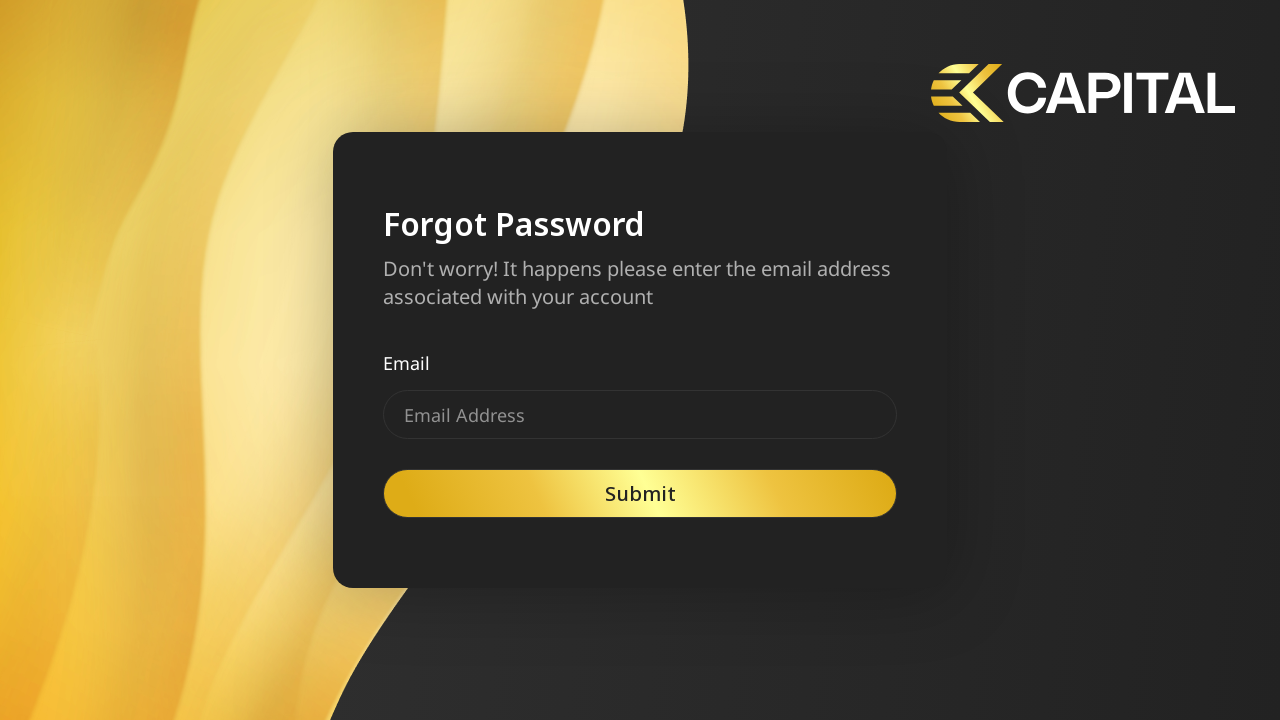

Filled email field with 'Shubham@xyz.tech' (incorrect subdomain) on input#email
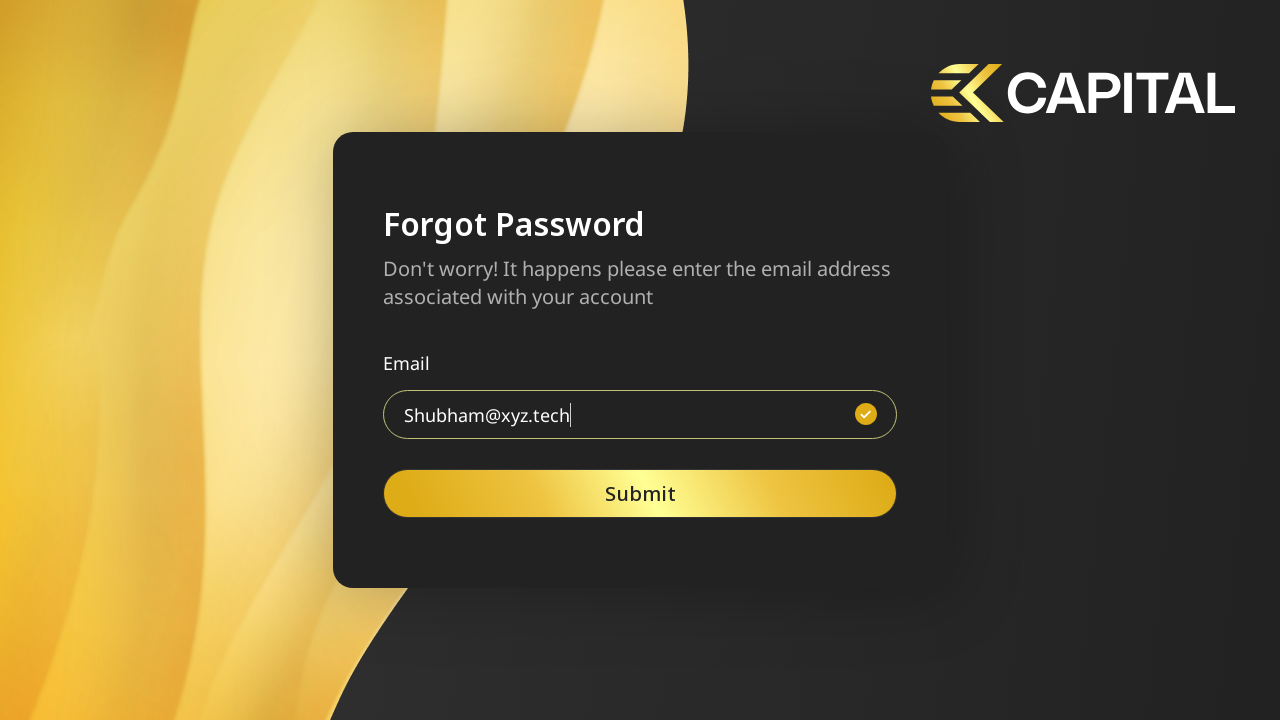

Clicked Submit button to submit forgot password form at (640, 494) on xpath=//button[normalize-space()='Submit']
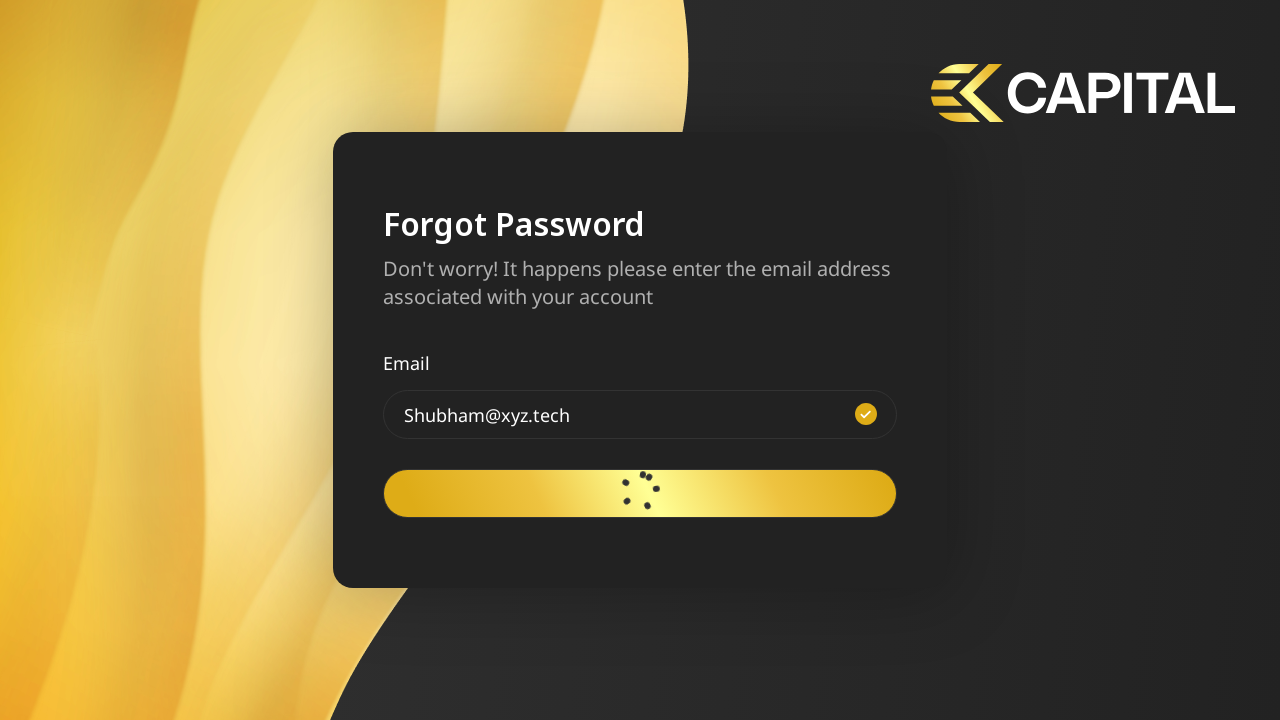

Waited for error message to appear in error modal
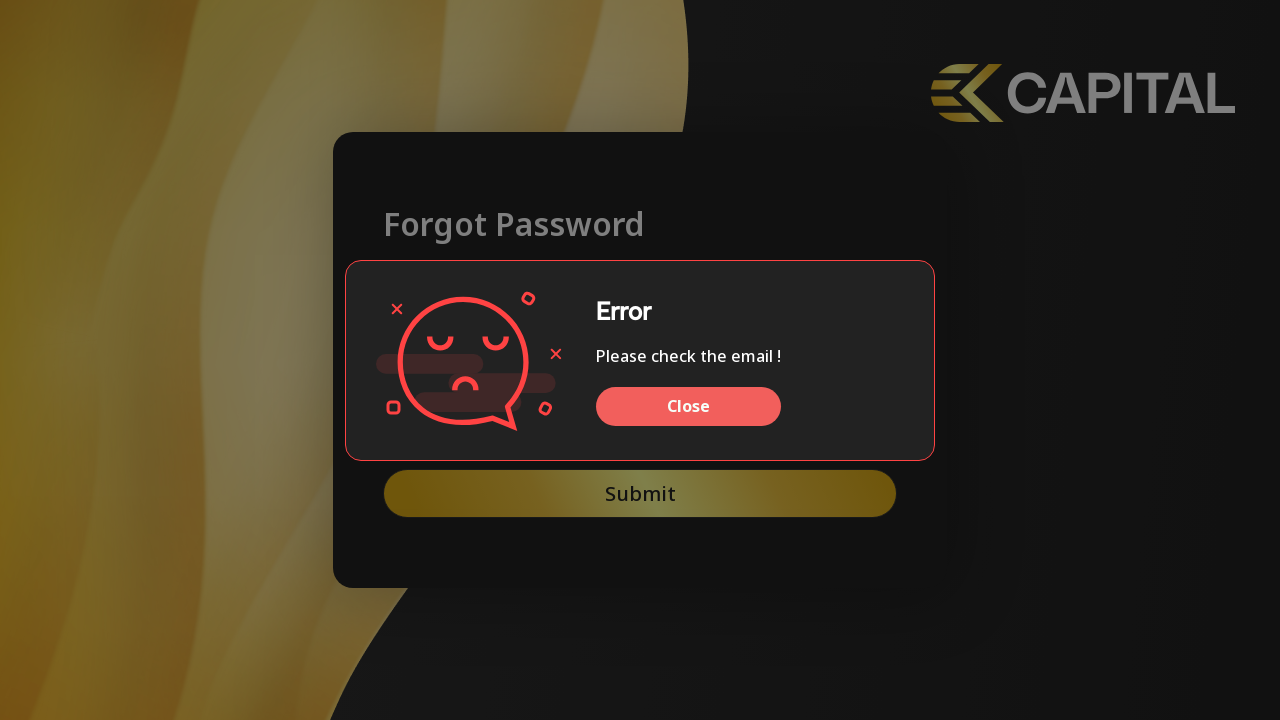

Retrieved error message: Please check the email !
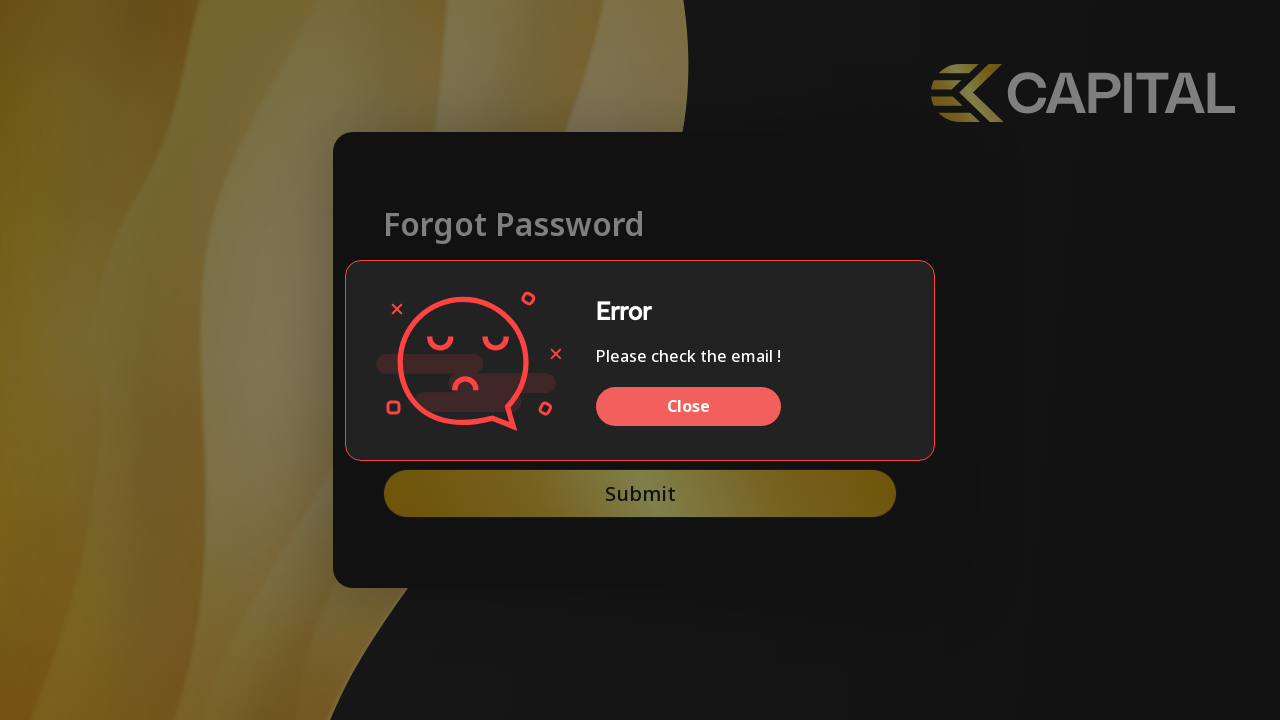

Verified that error message contains 'please check the email' text
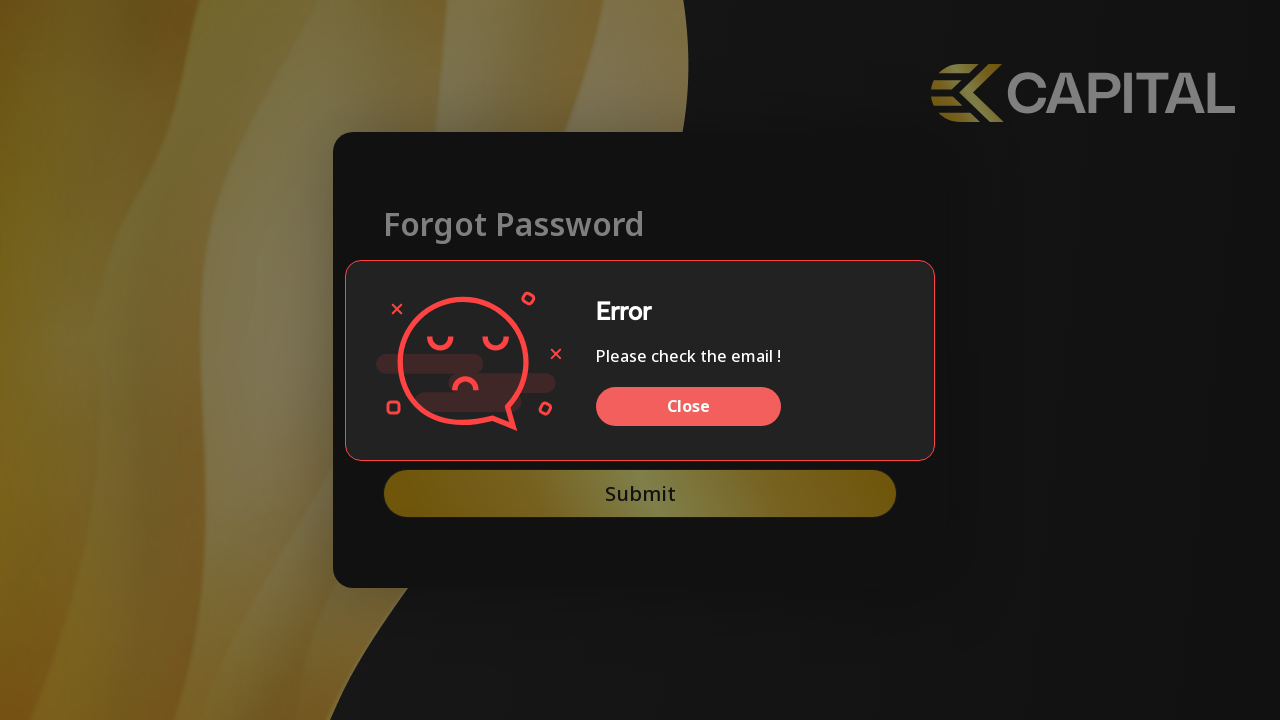

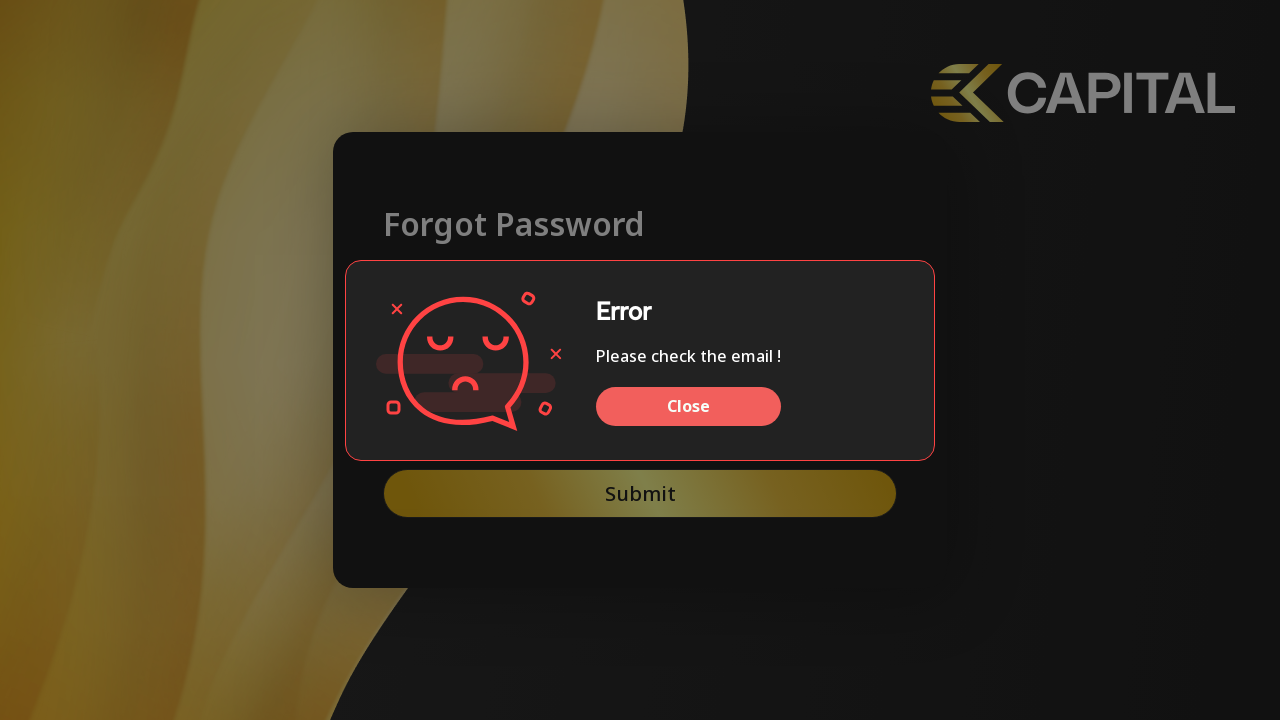